Tests the recipe converter form on mykitchencalculator.com by entering recipe ingredients, switching to portion tab, entering original and desired serving sizes, and clicking the convert button.

Starting URL: https://mykitchencalculator.com/recipeconverter.html

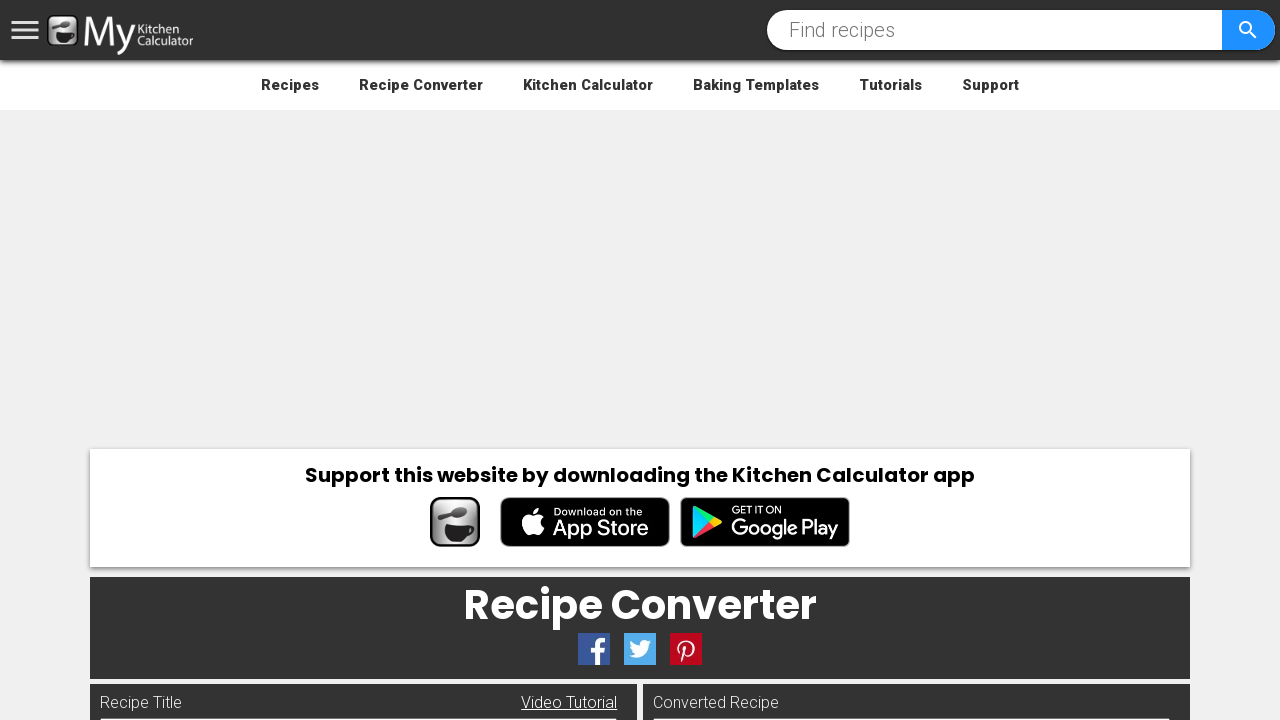

Filled recipe input field with ingredients: flour, sugar, eggs, and vanilla on #recipein
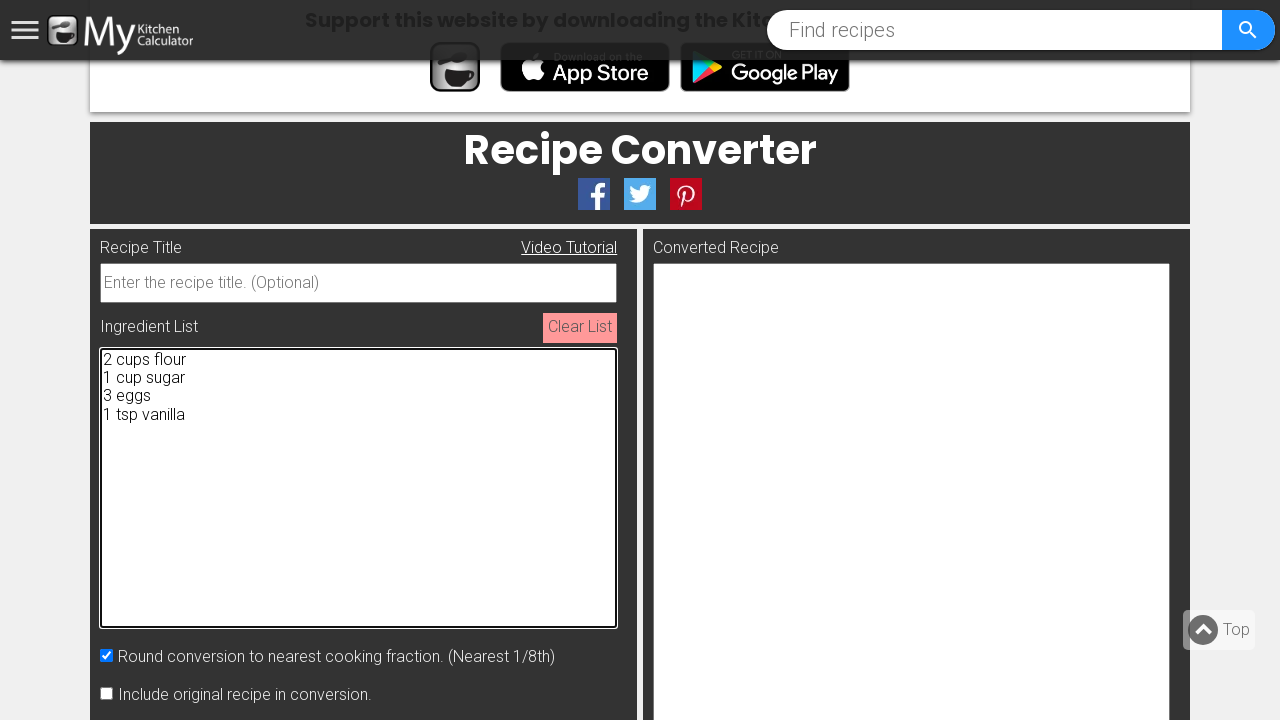

Pressed Tab to move focus from recipe input field on #recipein
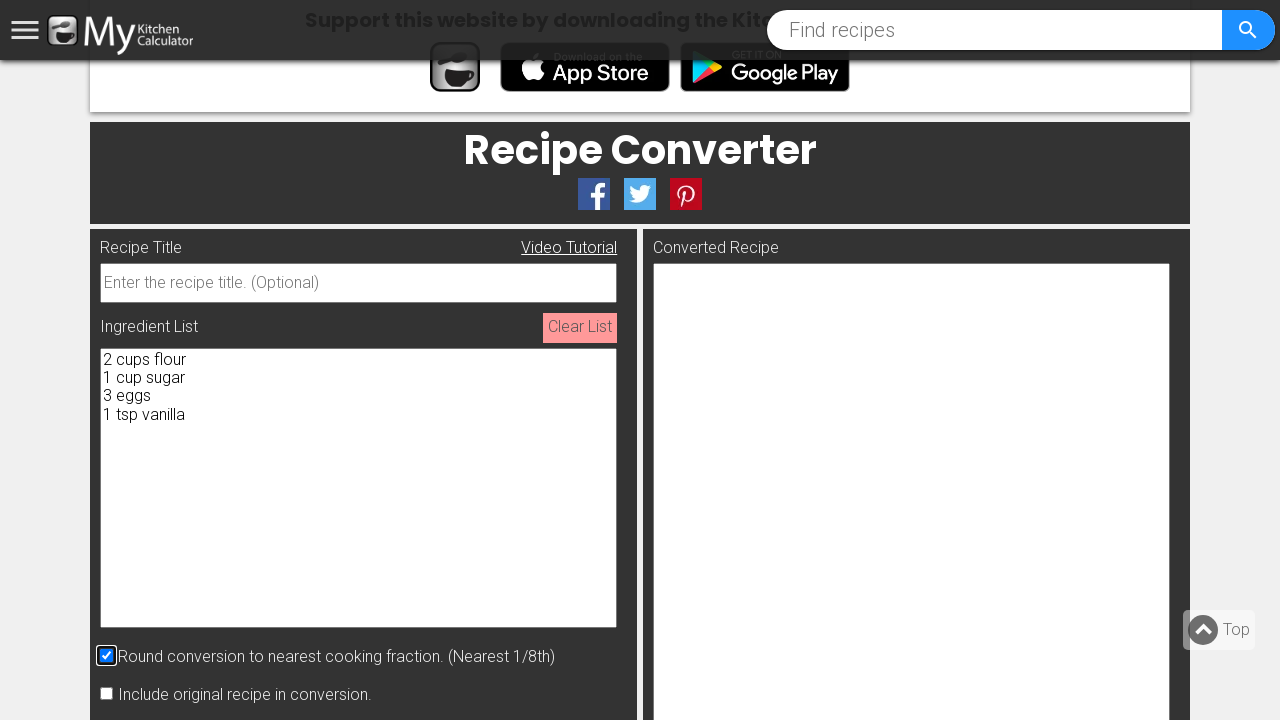

Clicked portion tab button to switch to portion conversion mode at (488, 360) on #portionTab
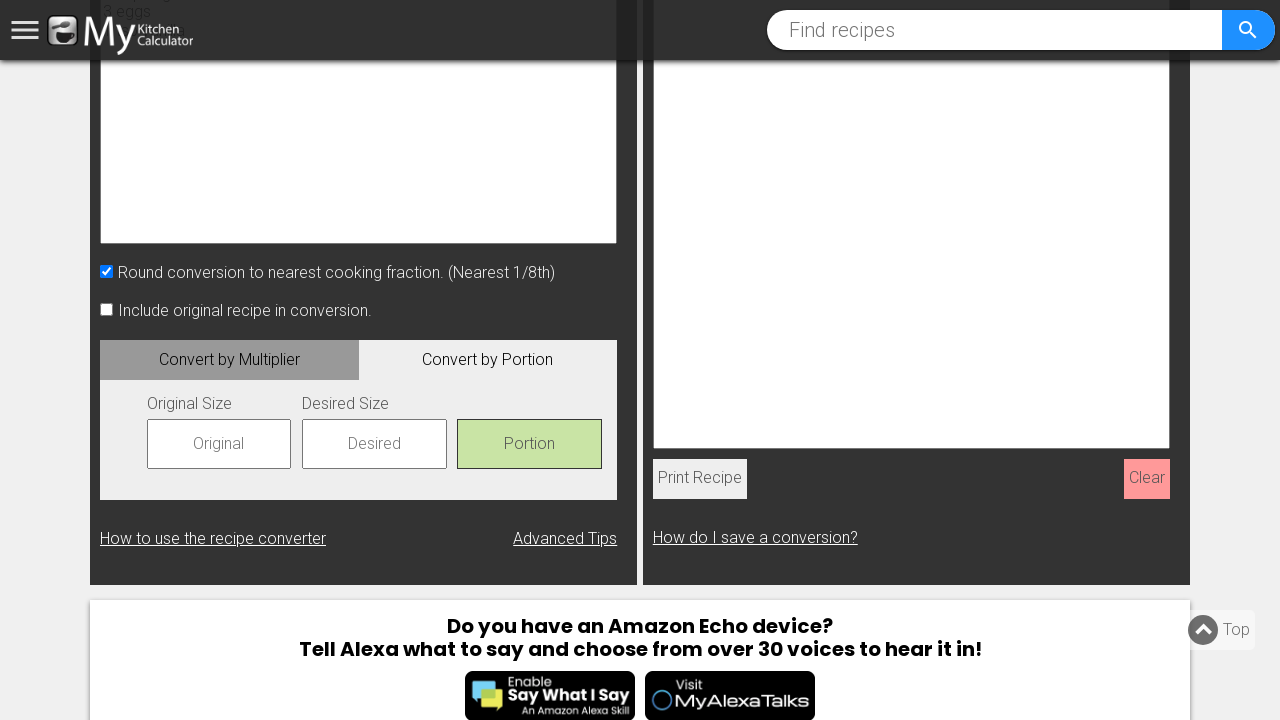

Entered original serving size of 8 on #oyield
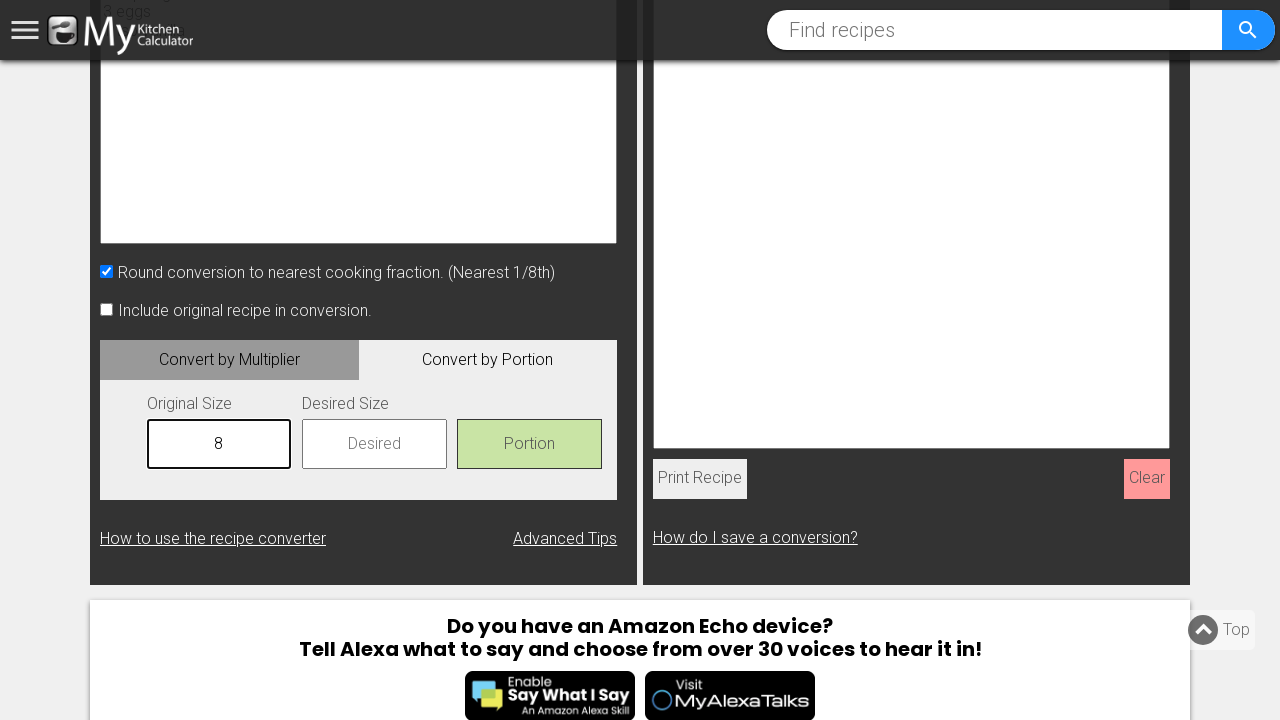

Pressed Enter to confirm original serving size on #oyield
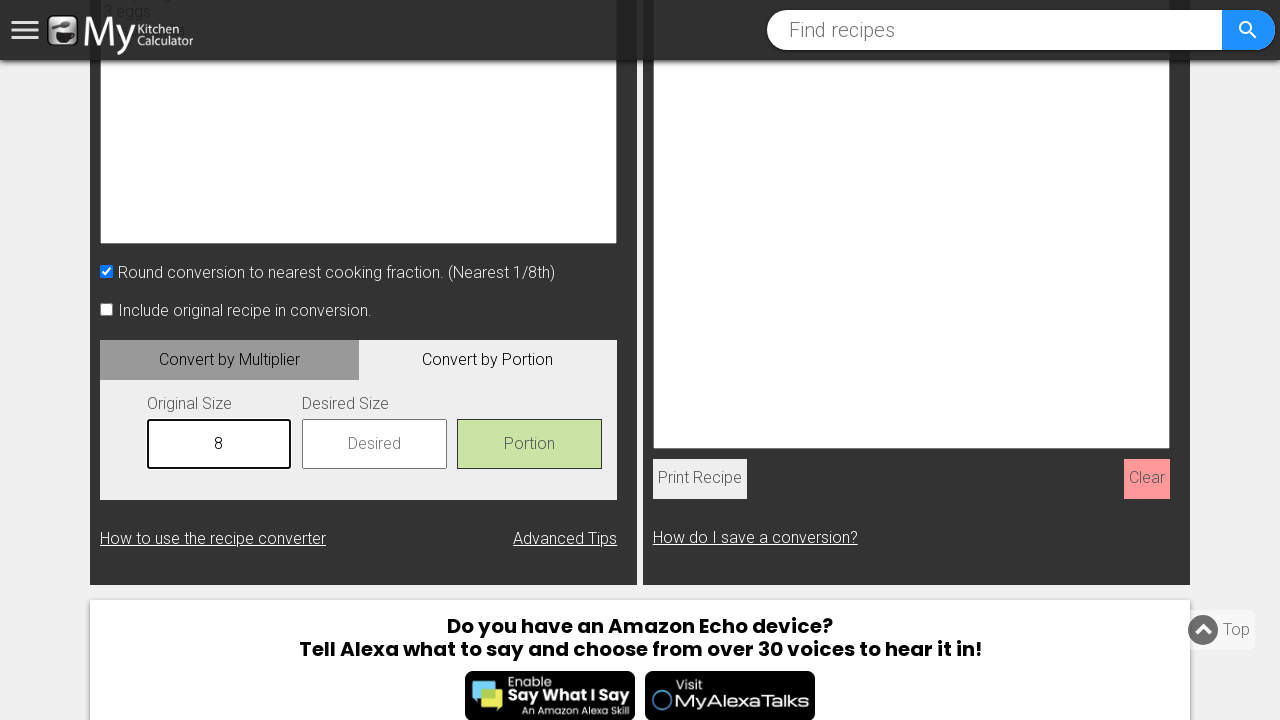

Entered desired serving size of 12 on #dyield
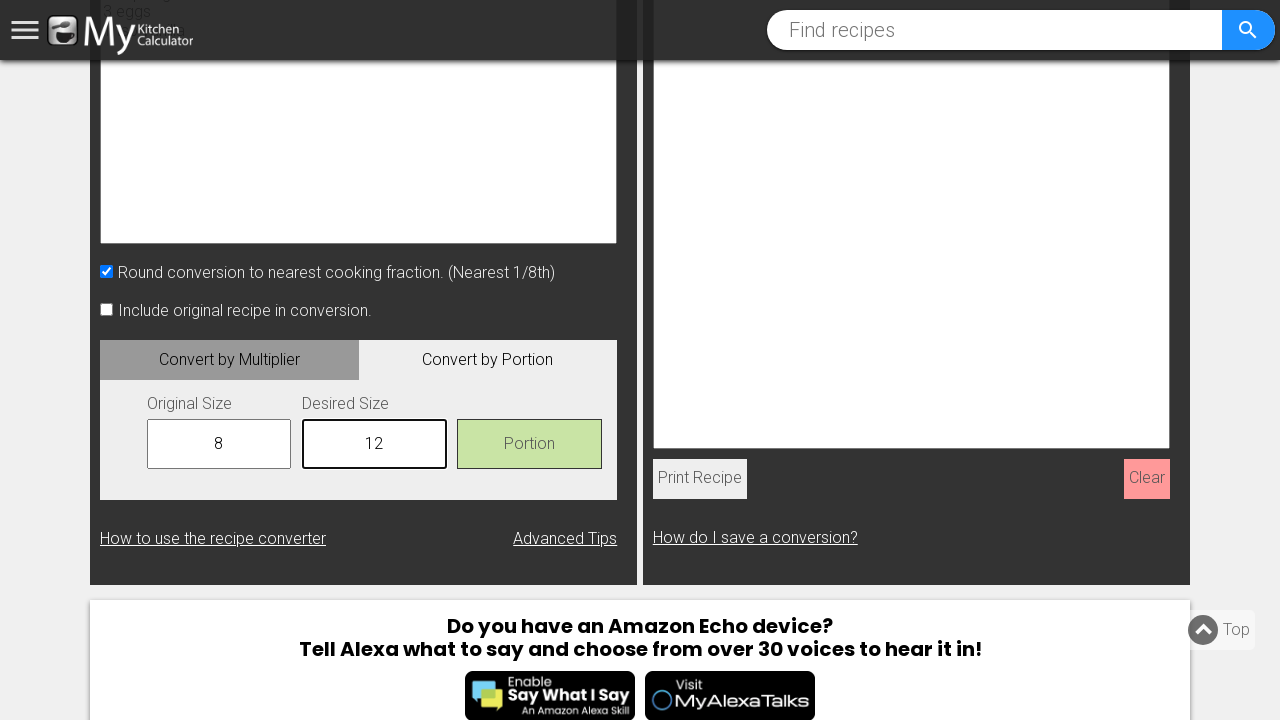

Pressed Enter to confirm desired serving size on #dyield
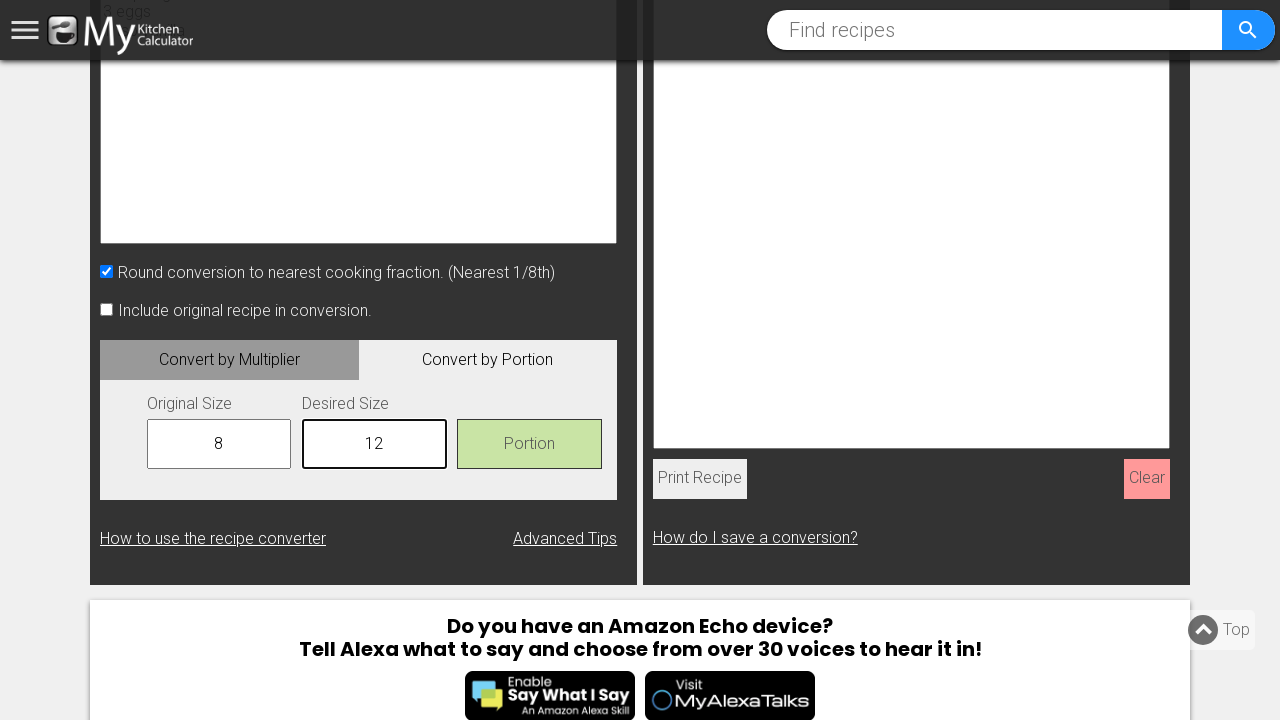

Clicked portion convert button to calculate recipe scaling from 8 to 12 servings at (529, 444) on #portionButton
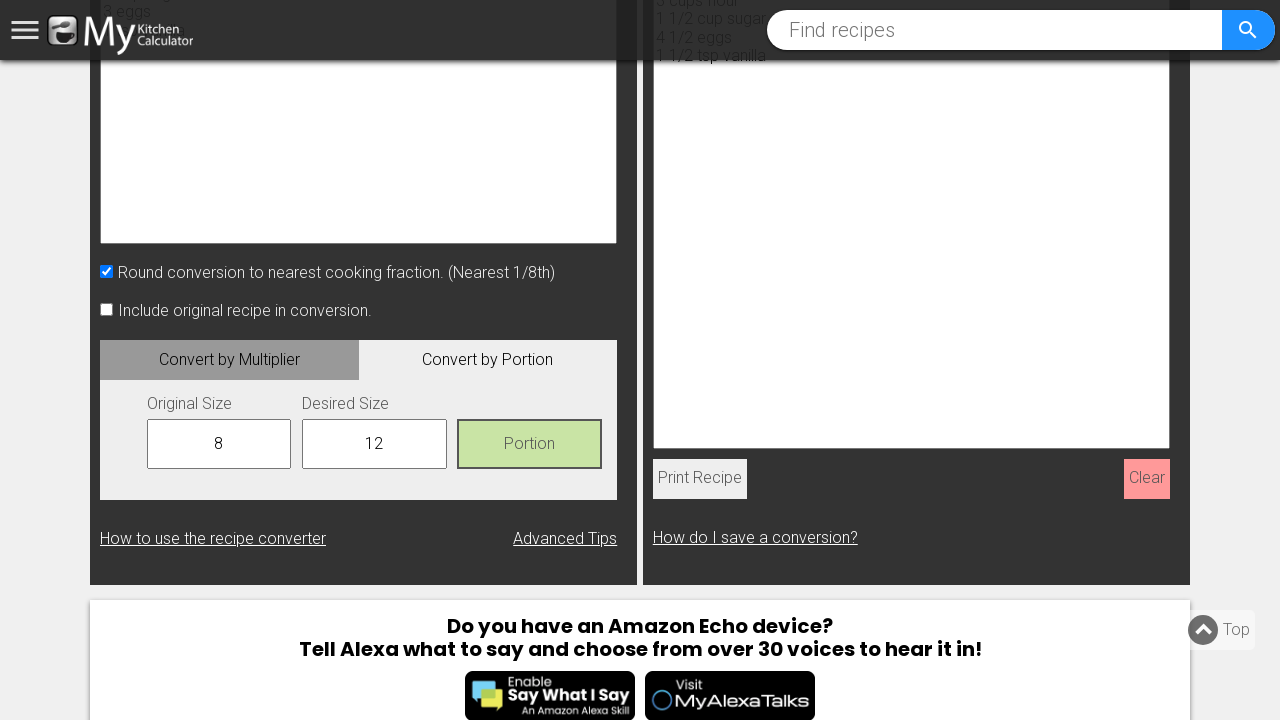

Waited 2 seconds for conversion results to process
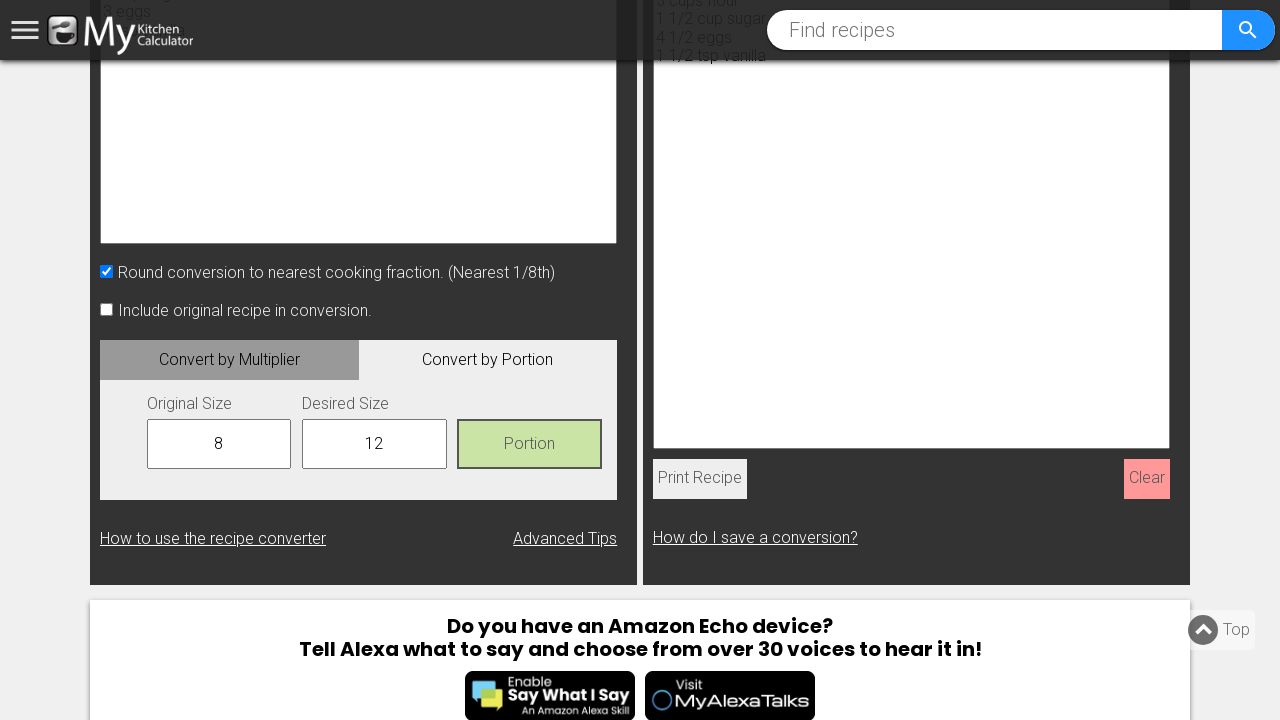

Verified converted recipe output field is present on the page
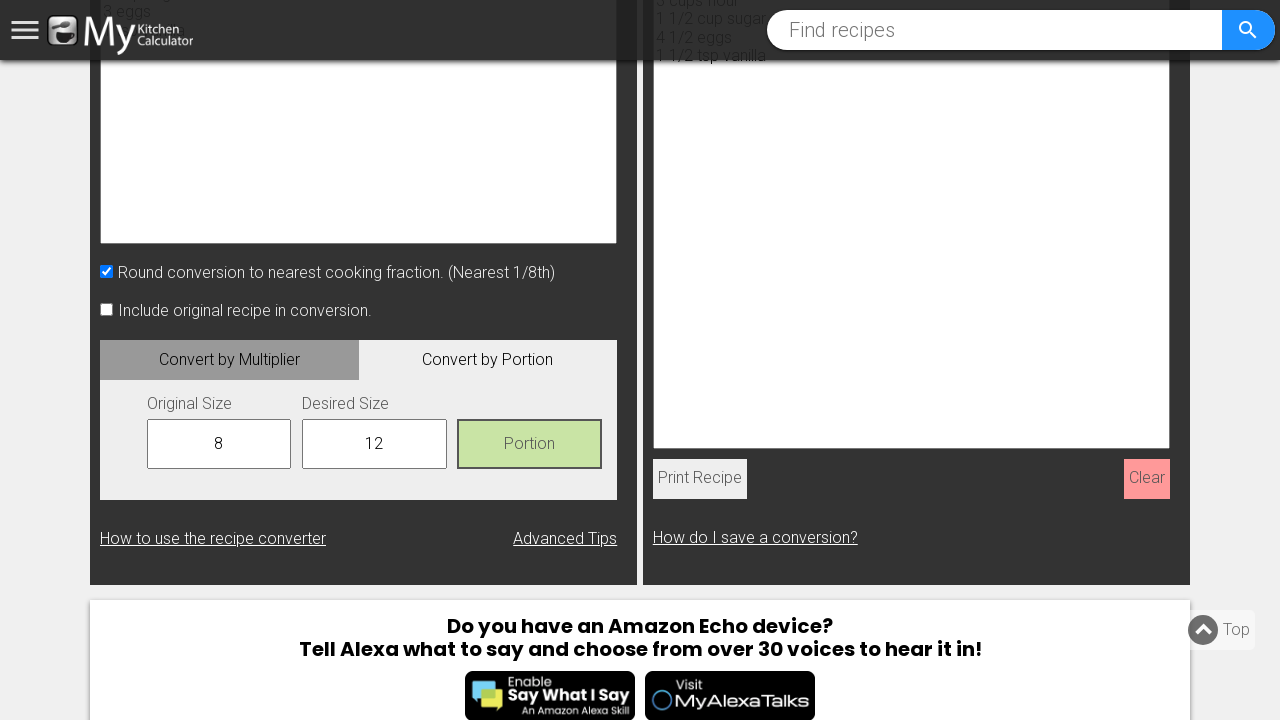

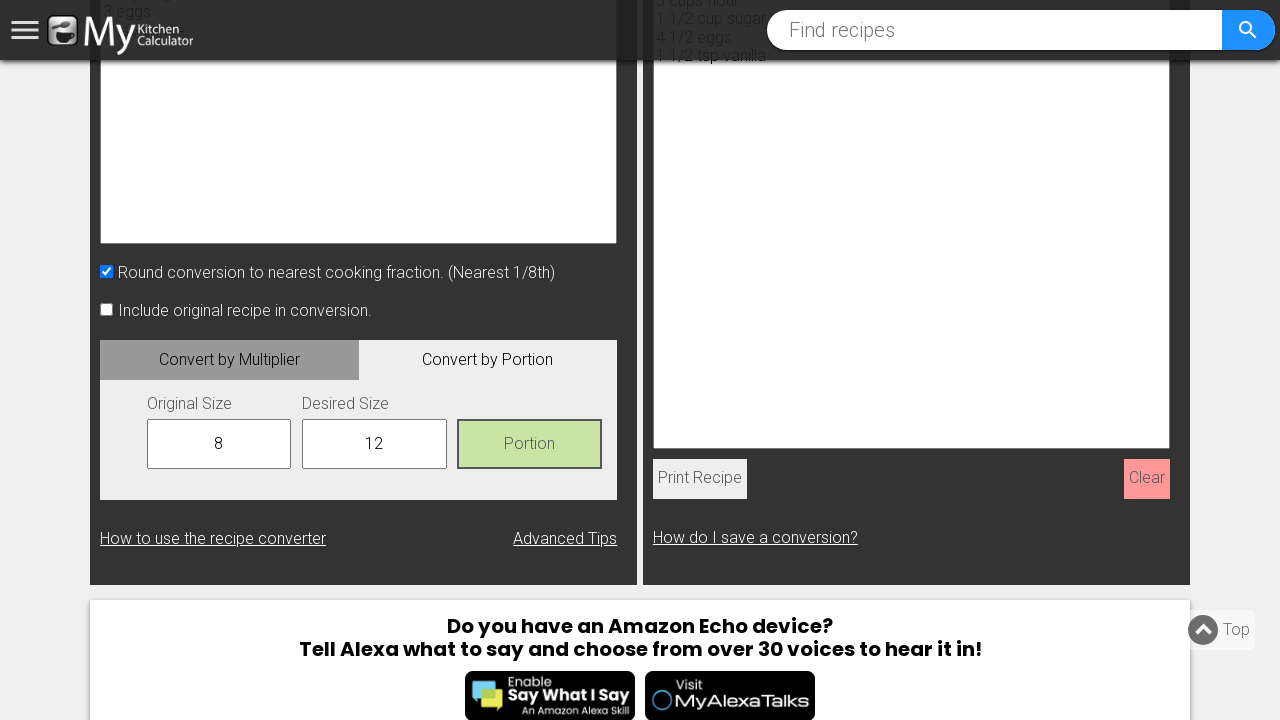